Tests prompt alert functionality by clicking a button to trigger a prompt, entering text into the prompt, and accepting it

Starting URL: https://demoqa.com/alerts

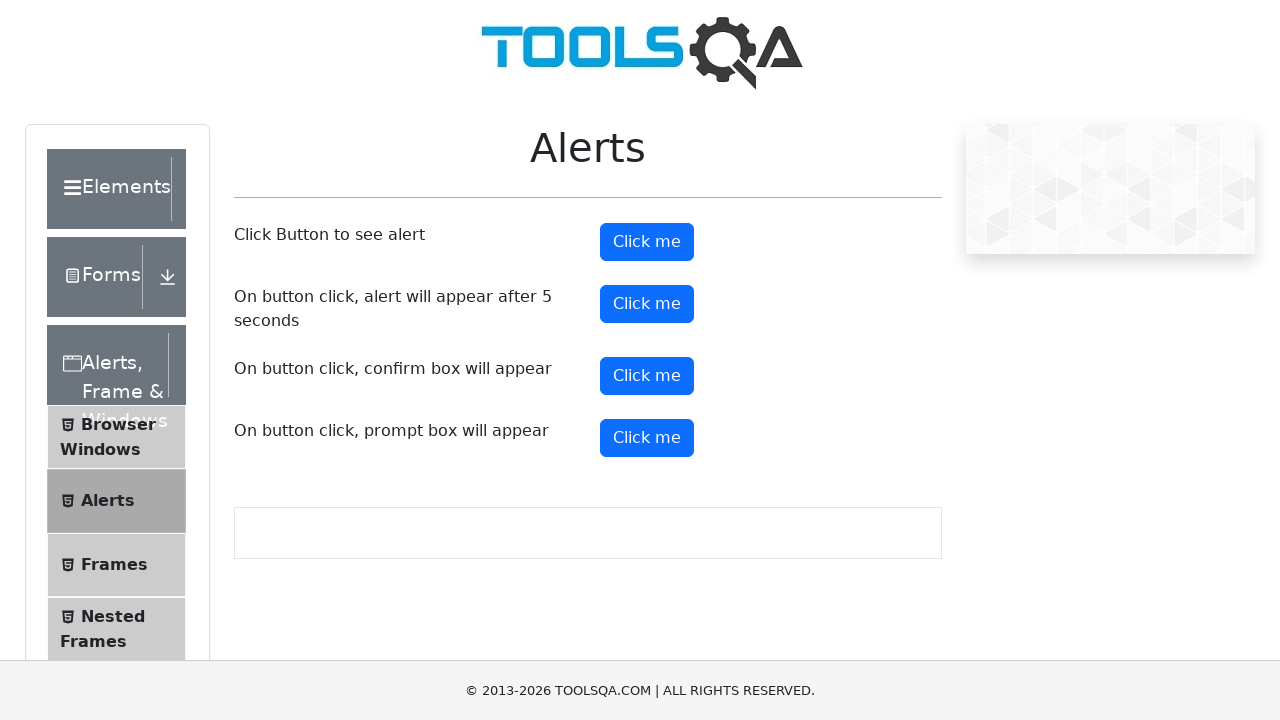

Clicked the prompt button to trigger alert at (647, 438) on #promtButton
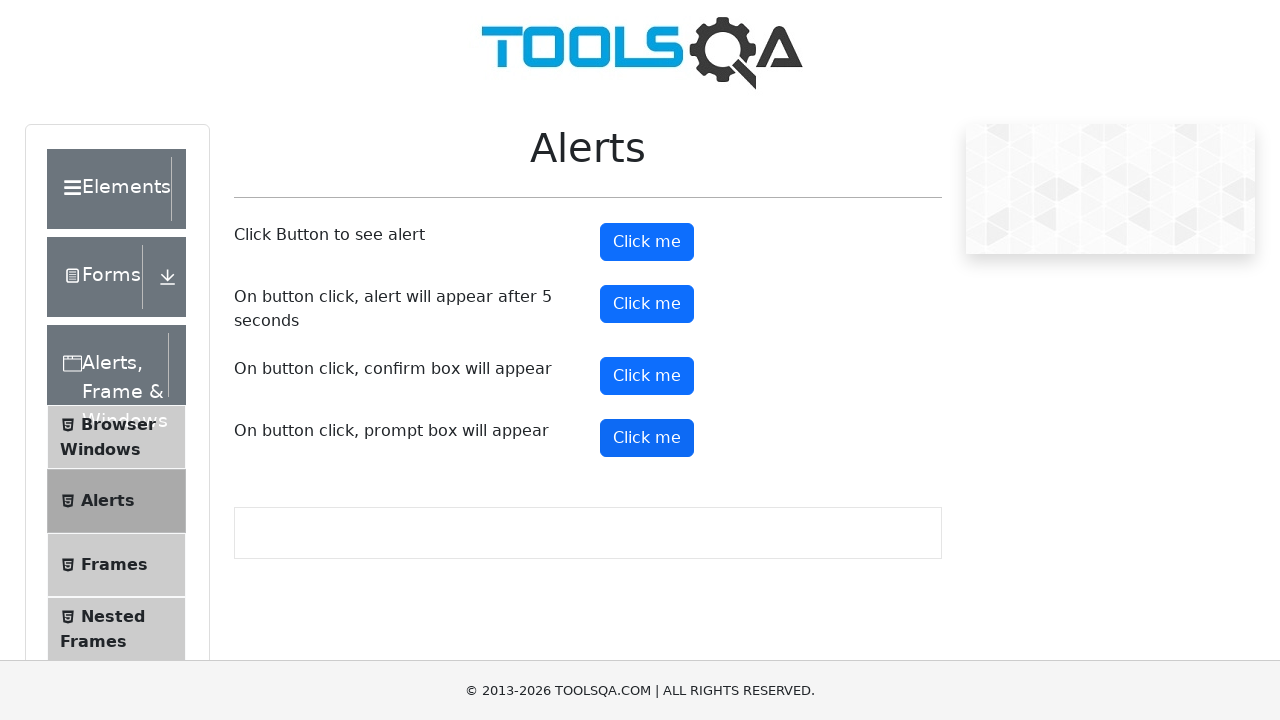

Set up dialog handler to accept prompt with text 'alert'
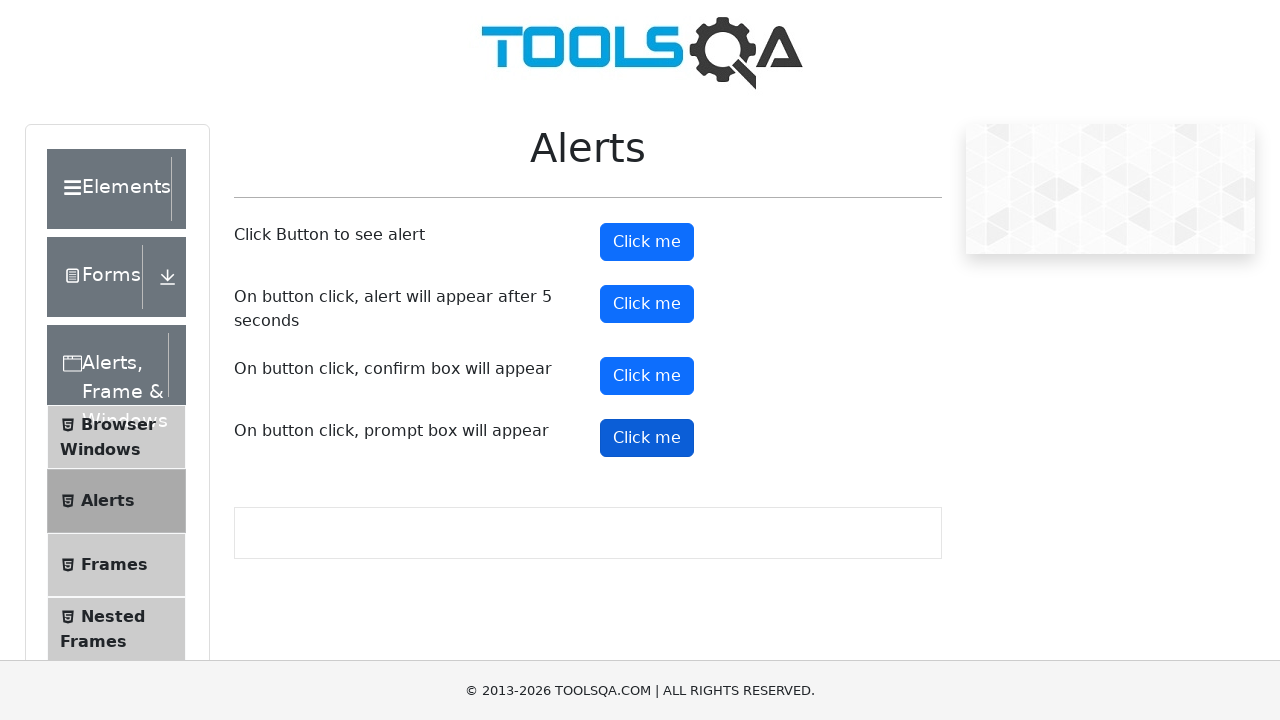

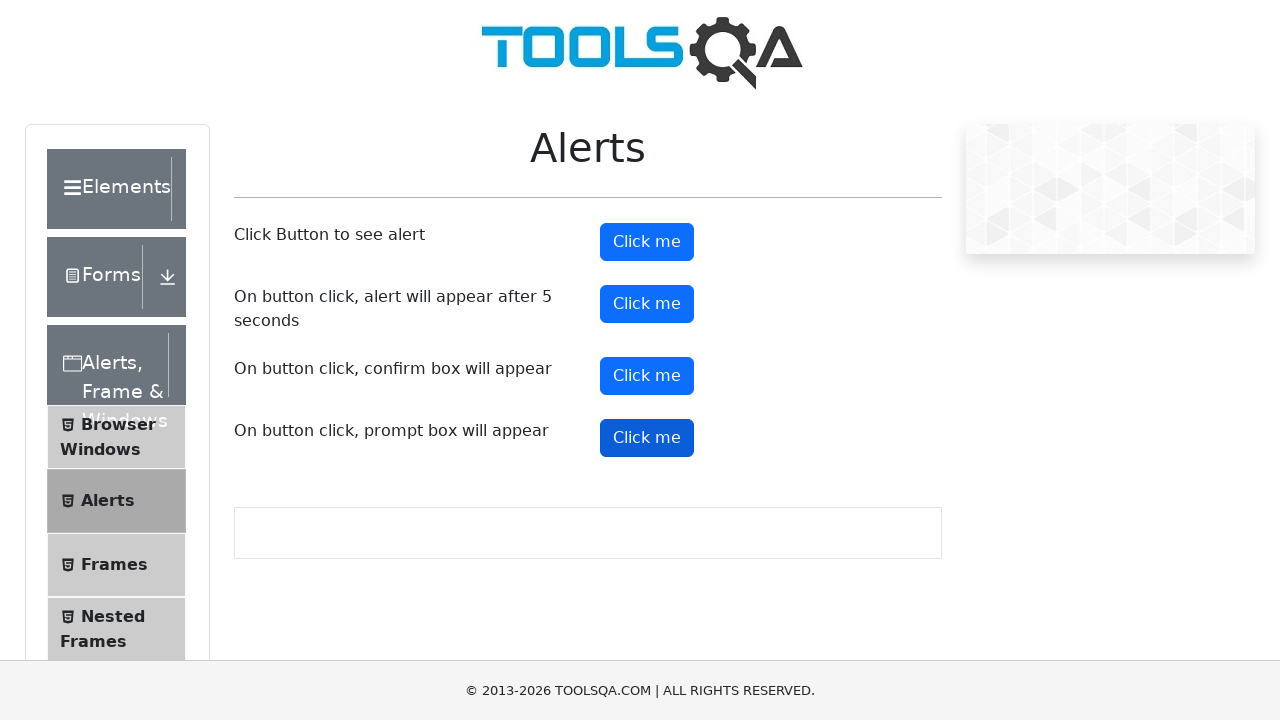